Tests JavaScript prompt dialog handling by clicking a button that triggers a prompt and entering a custom value

Starting URL: https://www.lambdatest.com/selenium-playground/javascript-alert-box-demo

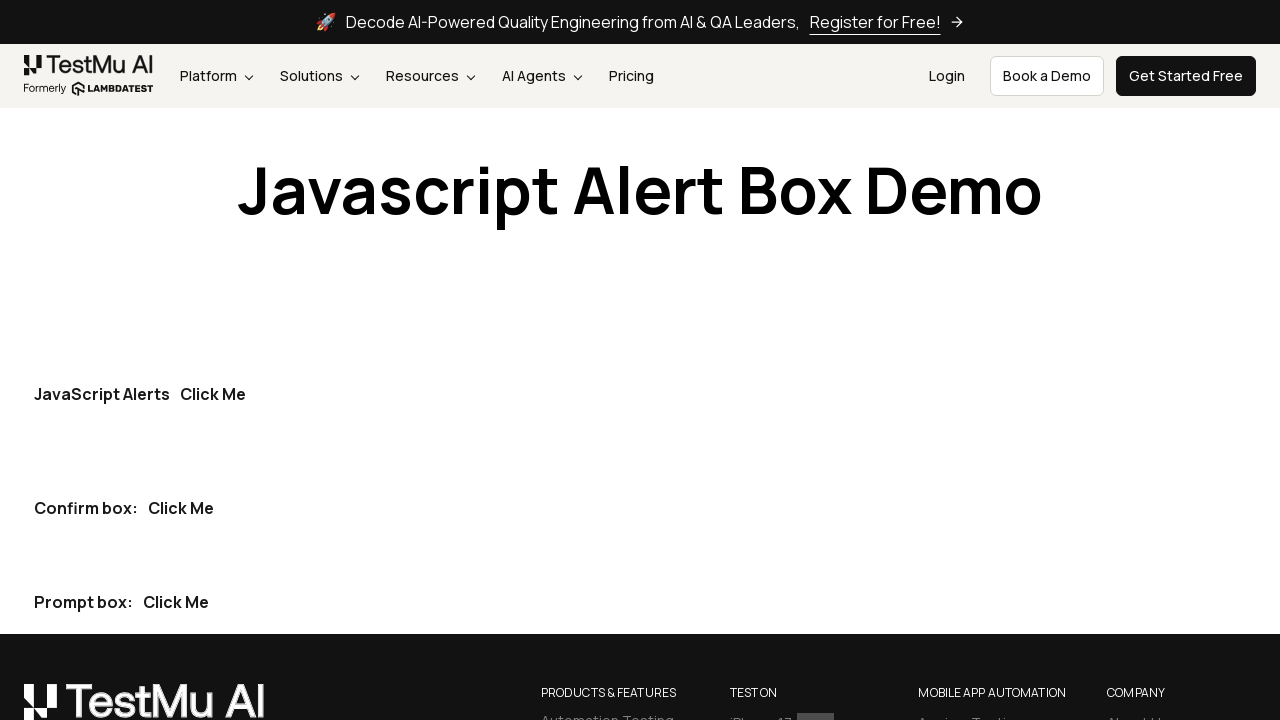

Set up dialog handler to accept prompt with value 'Ian'
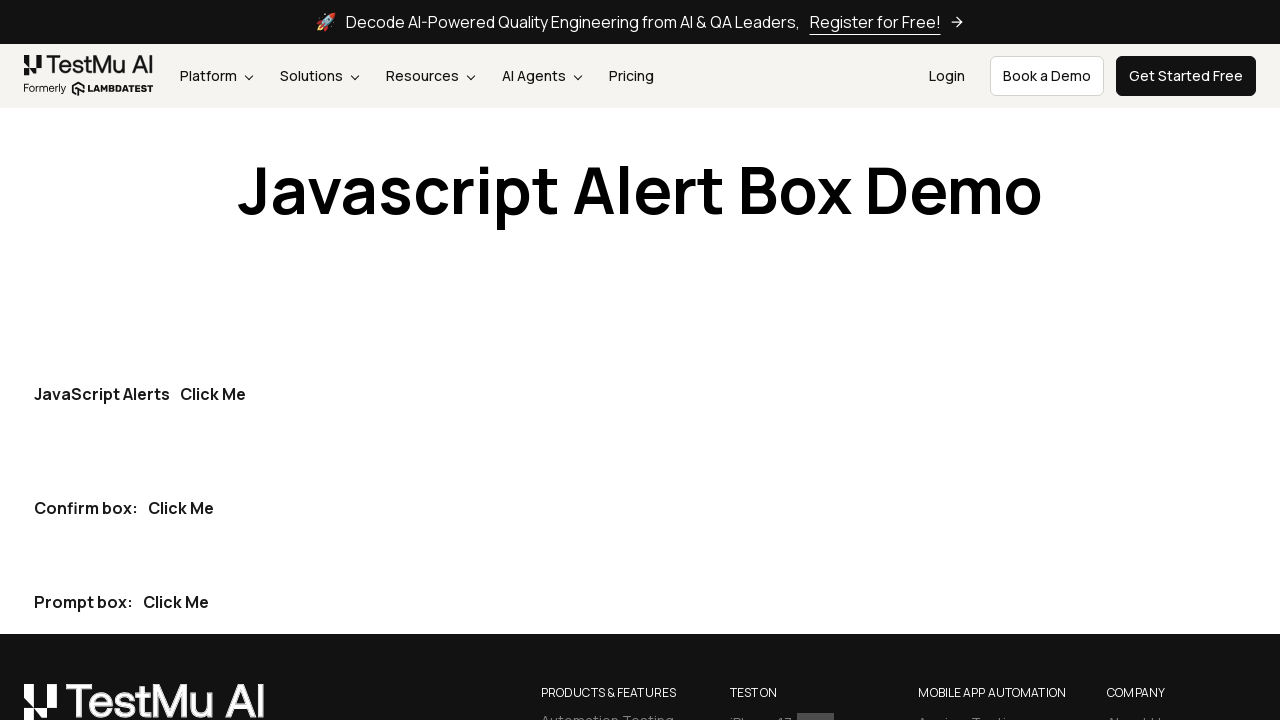

Clicked the third 'Click Me' button to trigger prompt dialog at (176, 602) on button:has-text('Click Me') >> nth=2
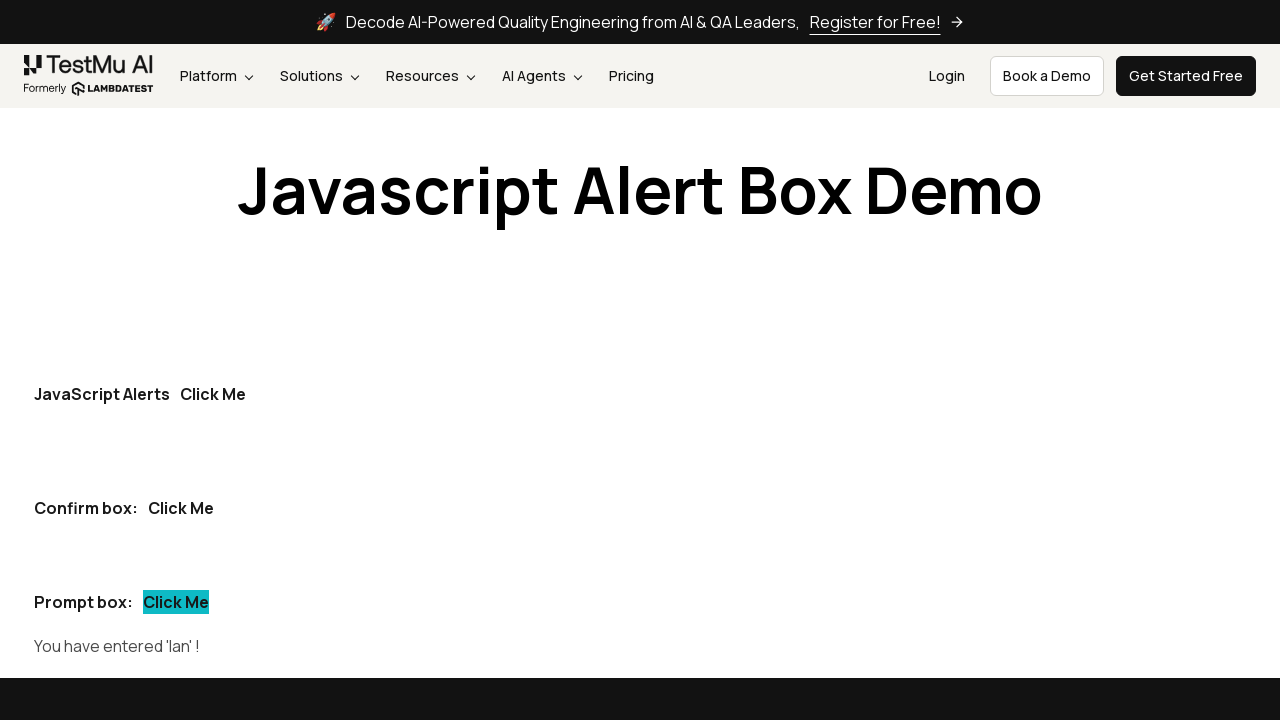

Prompt result text appeared on page
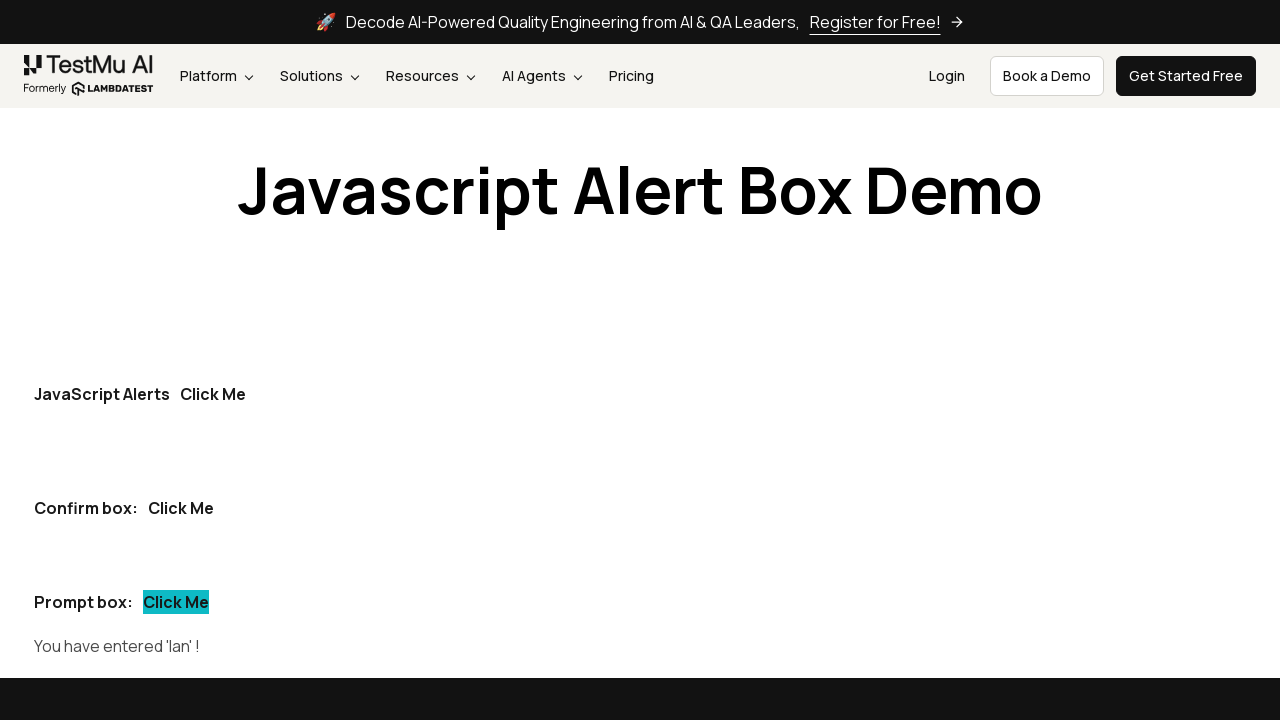

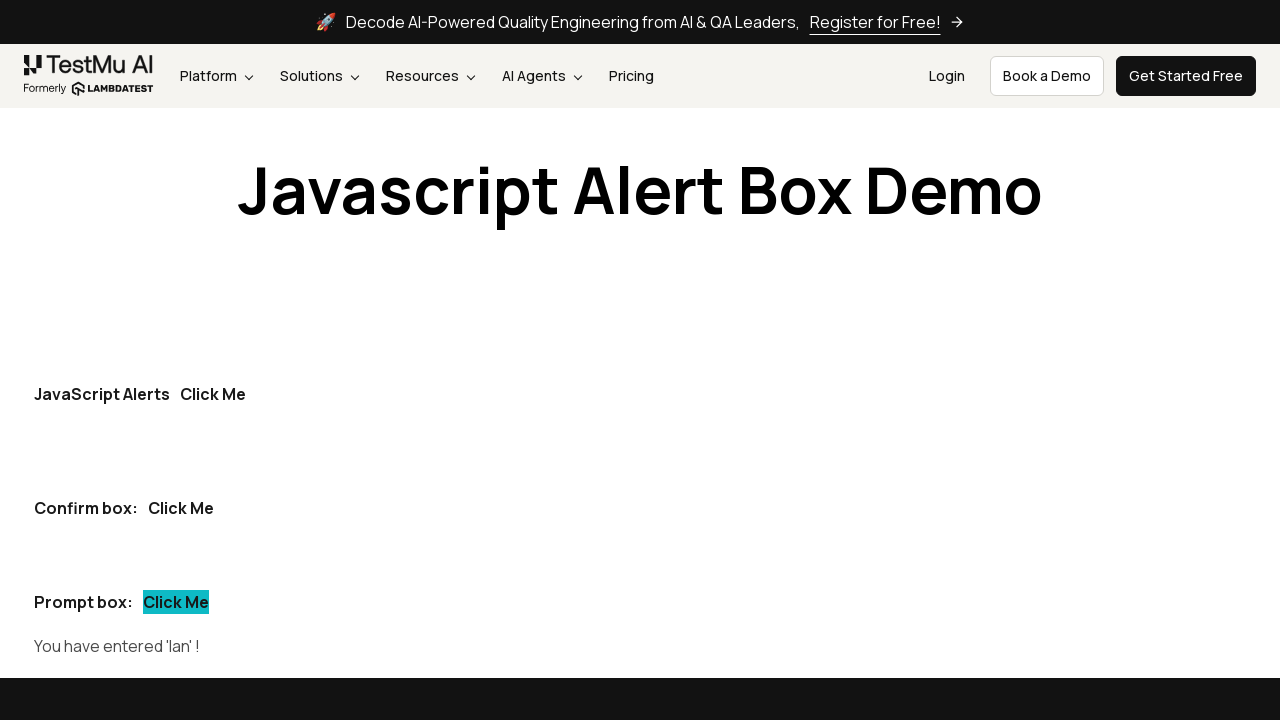